Tests JavaScript prompt alert handling by clicking a button to trigger a prompt, entering text into the alert, accepting it, and verifying the result message

Starting URL: https://the-internet.herokuapp.com/javascript_alerts

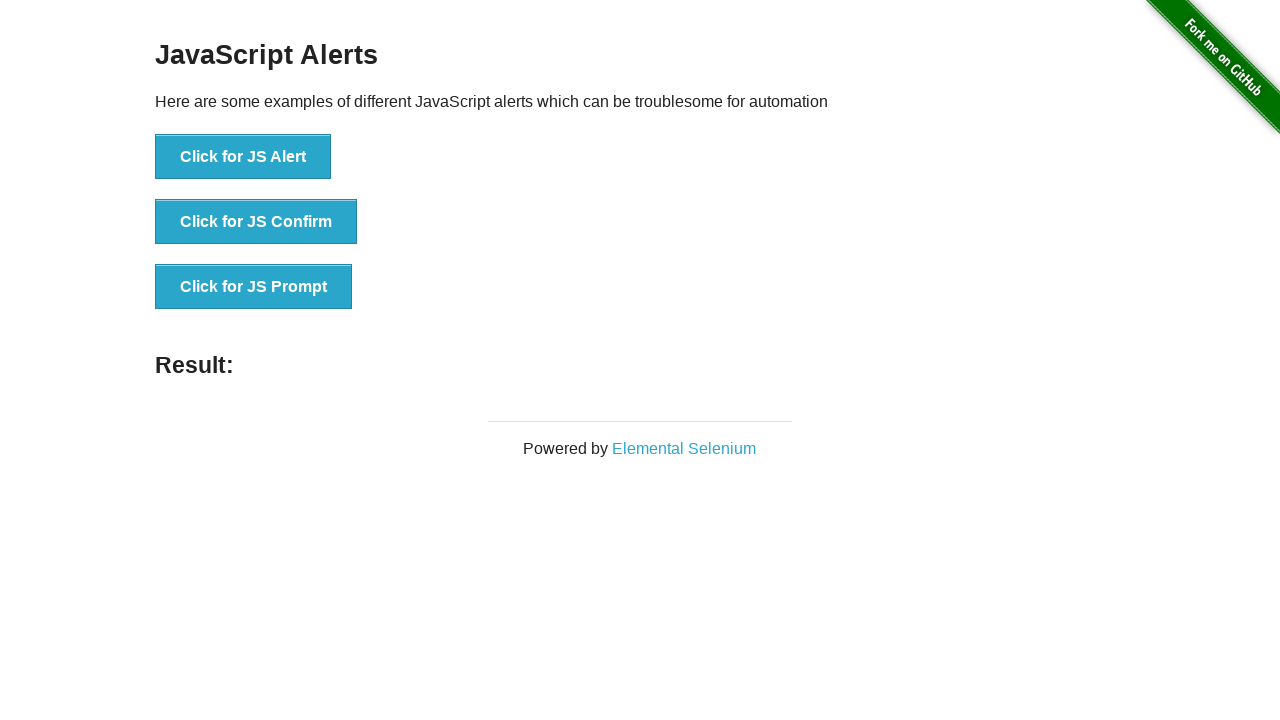

Set up dialog handler to accept prompt with text 'testuser42'
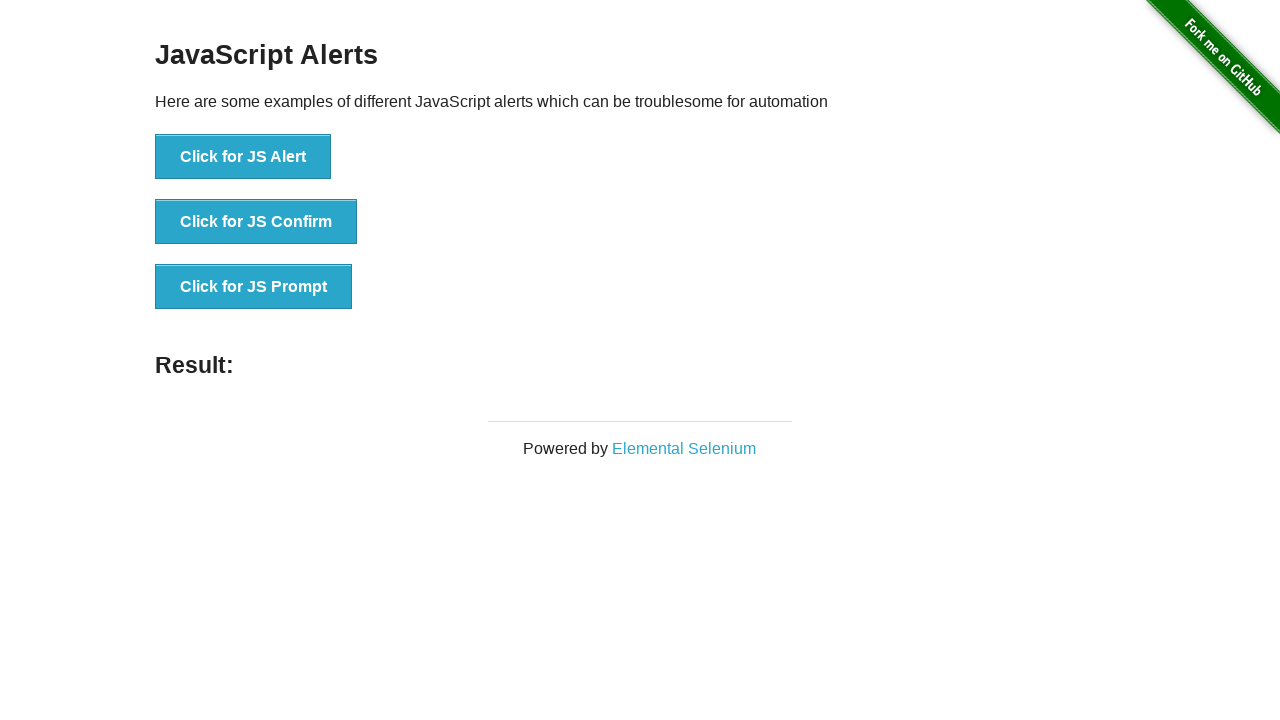

Clicked the third button to trigger JavaScript prompt alert at (254, 287) on xpath=//*[@id="content"]/div/ul/li[3]/button
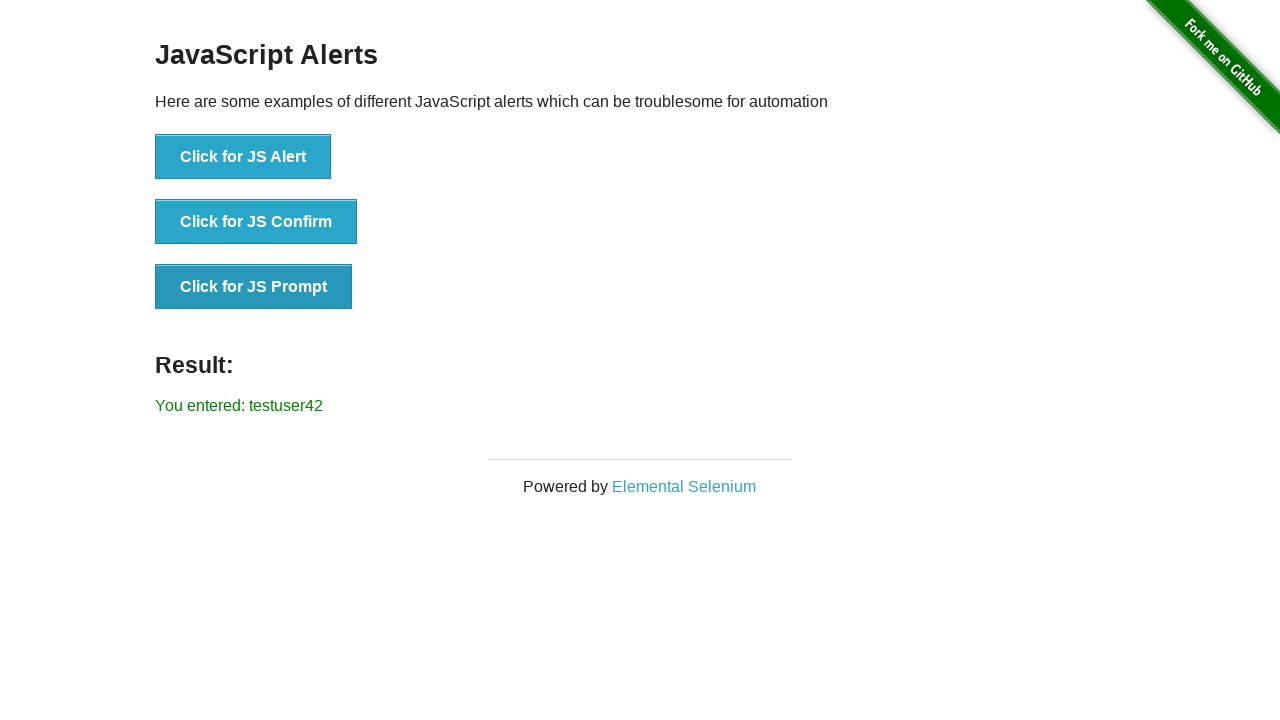

Result message element appeared after accepting prompt
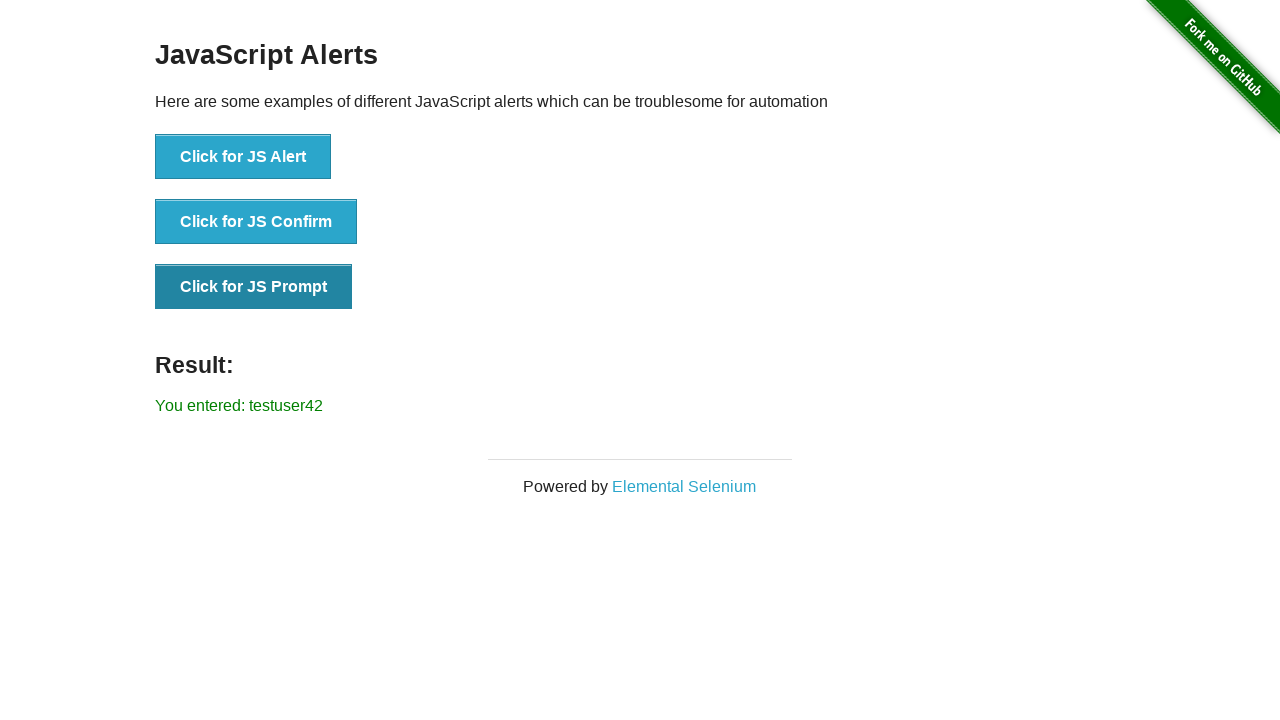

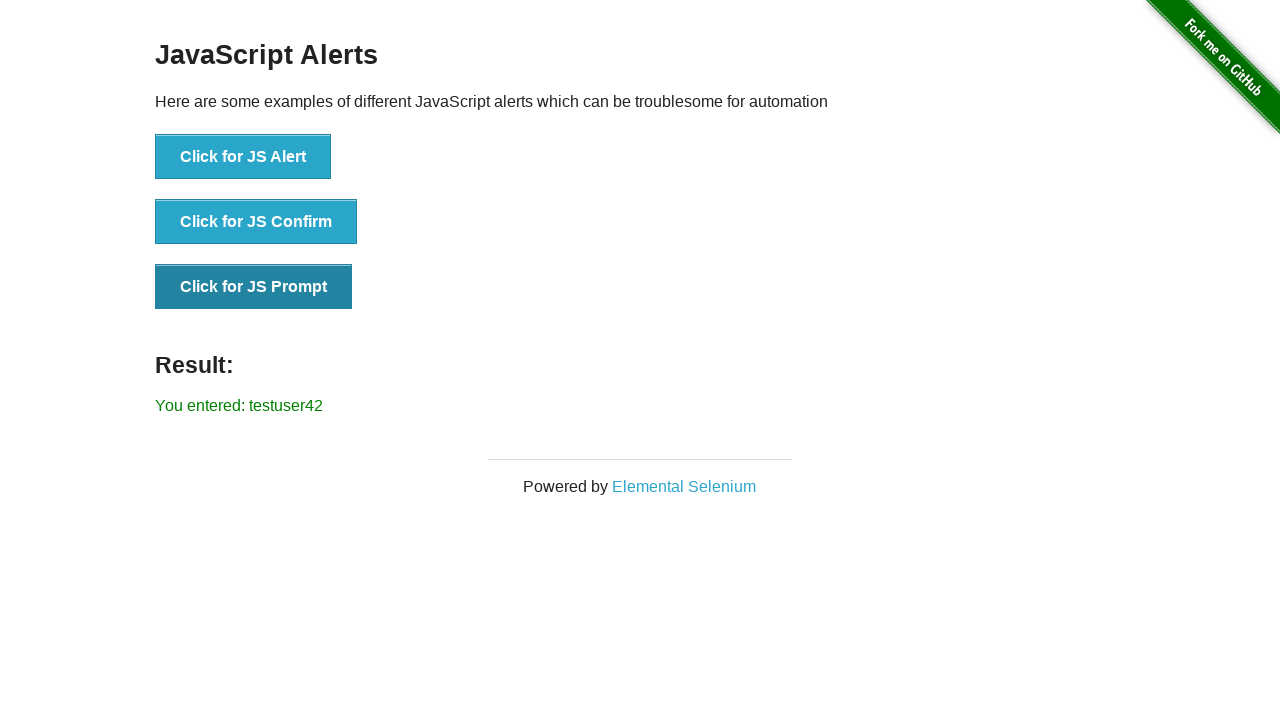